Navigates to the training support website and clicks on the about link to navigate to the about page

Starting URL: https://v1.training-support.net

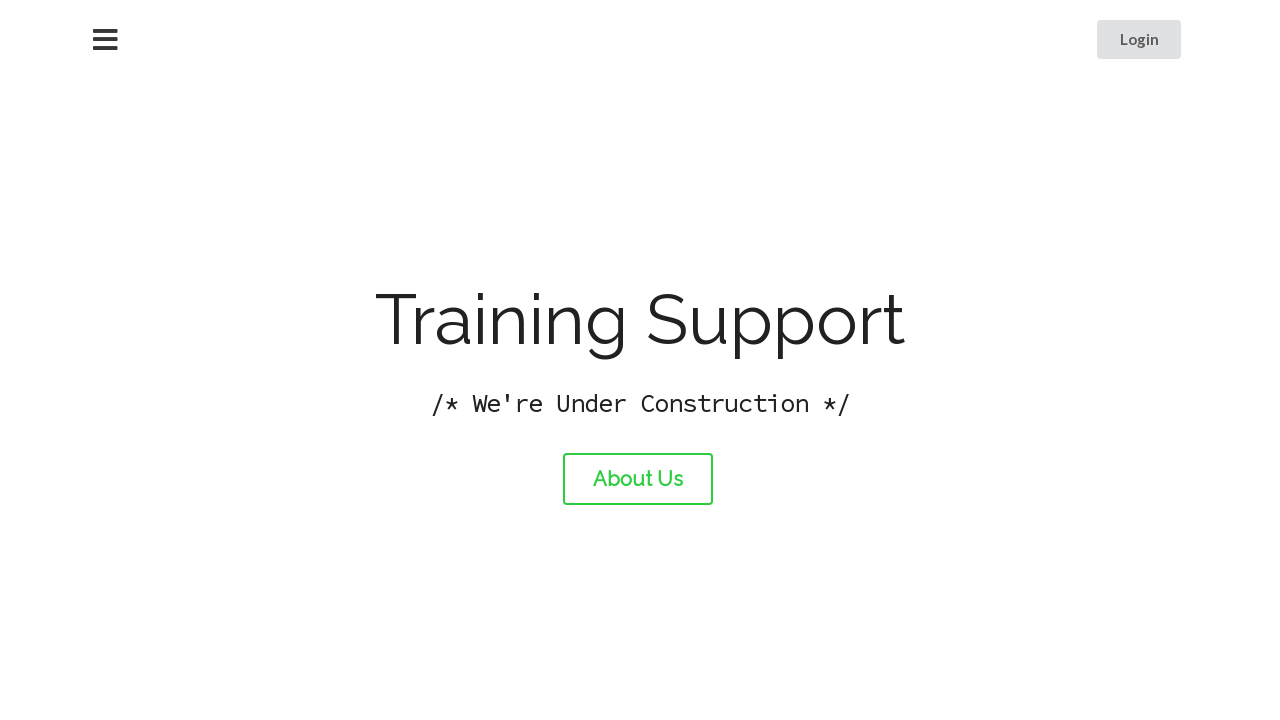

Navigated to training support website
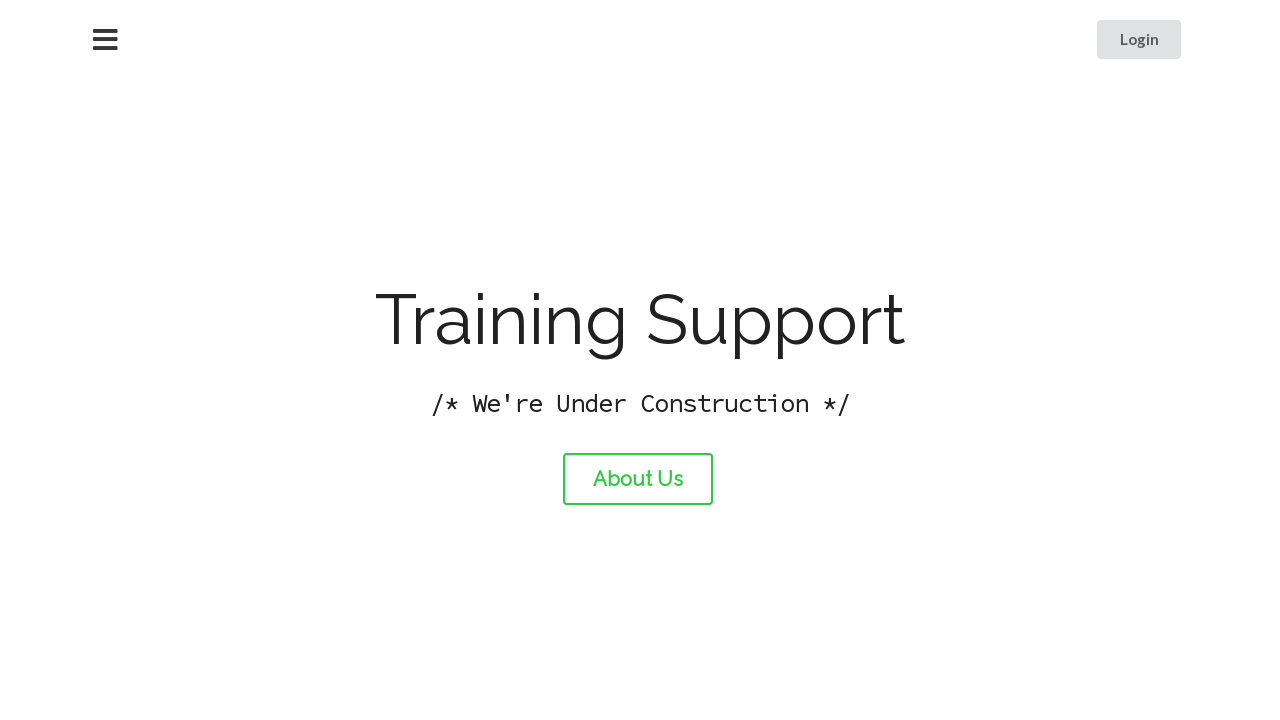

Clicked on the about link at (638, 479) on #about-link
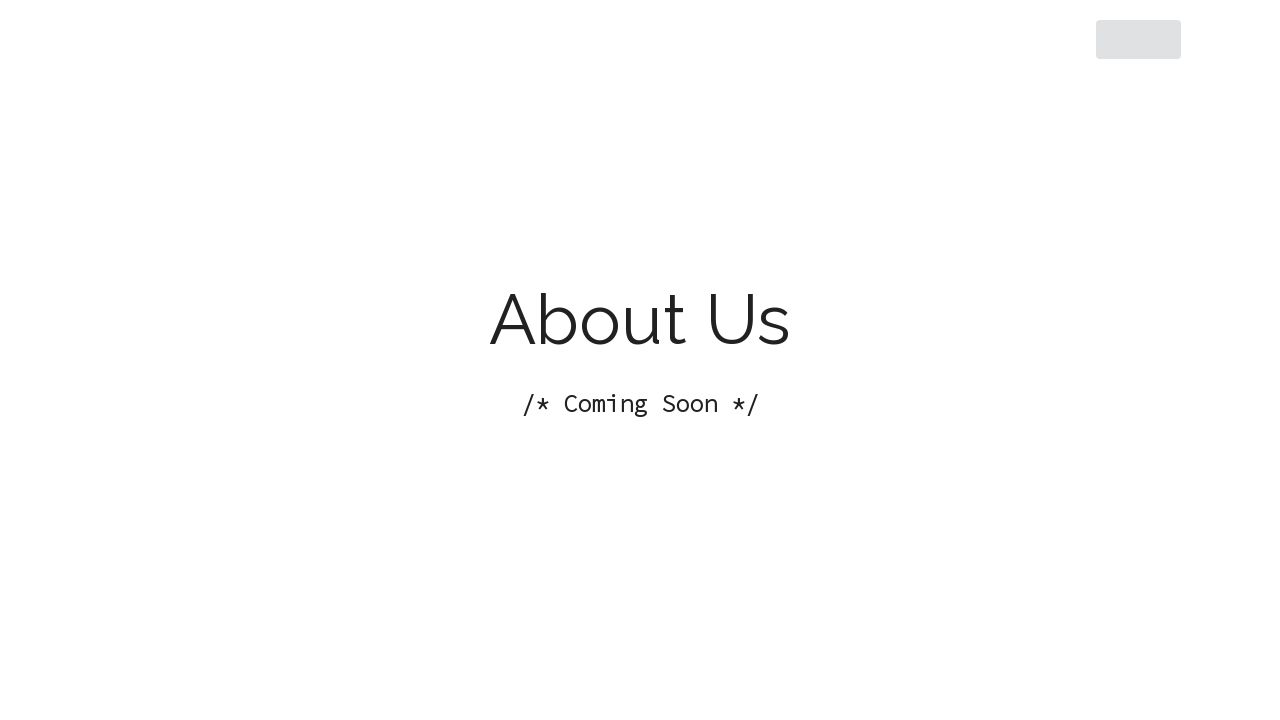

About page loaded successfully
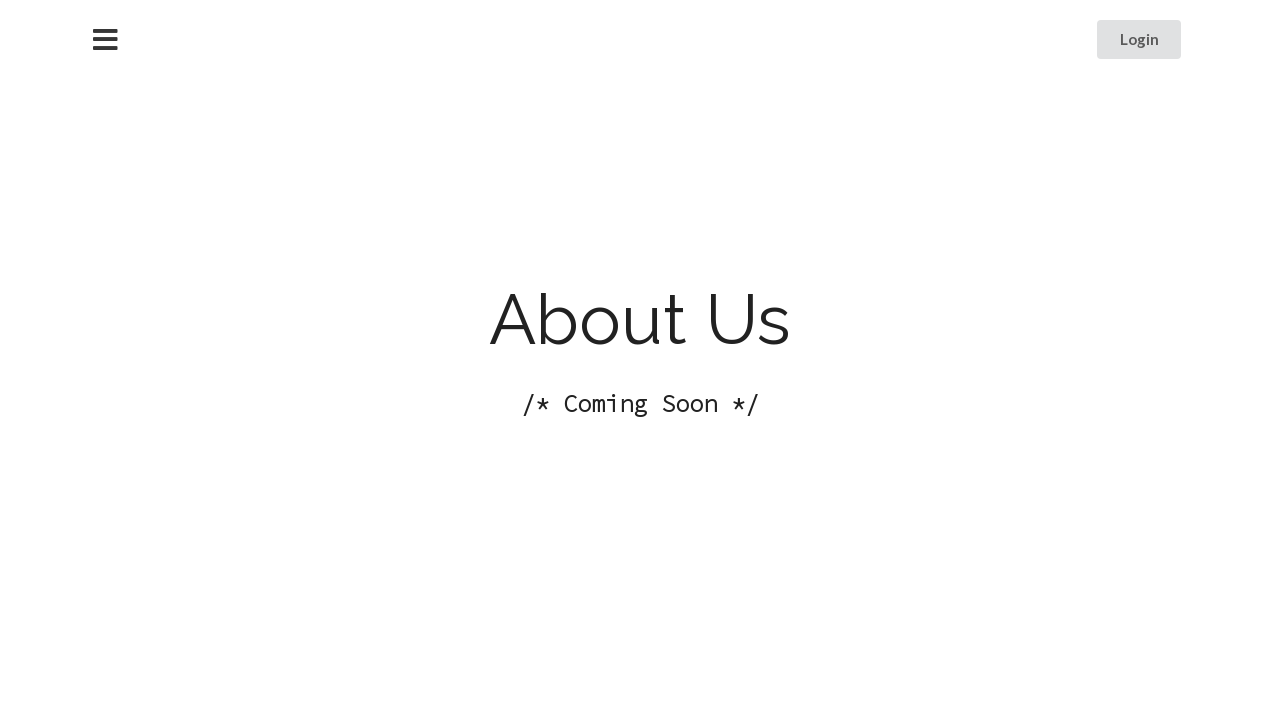

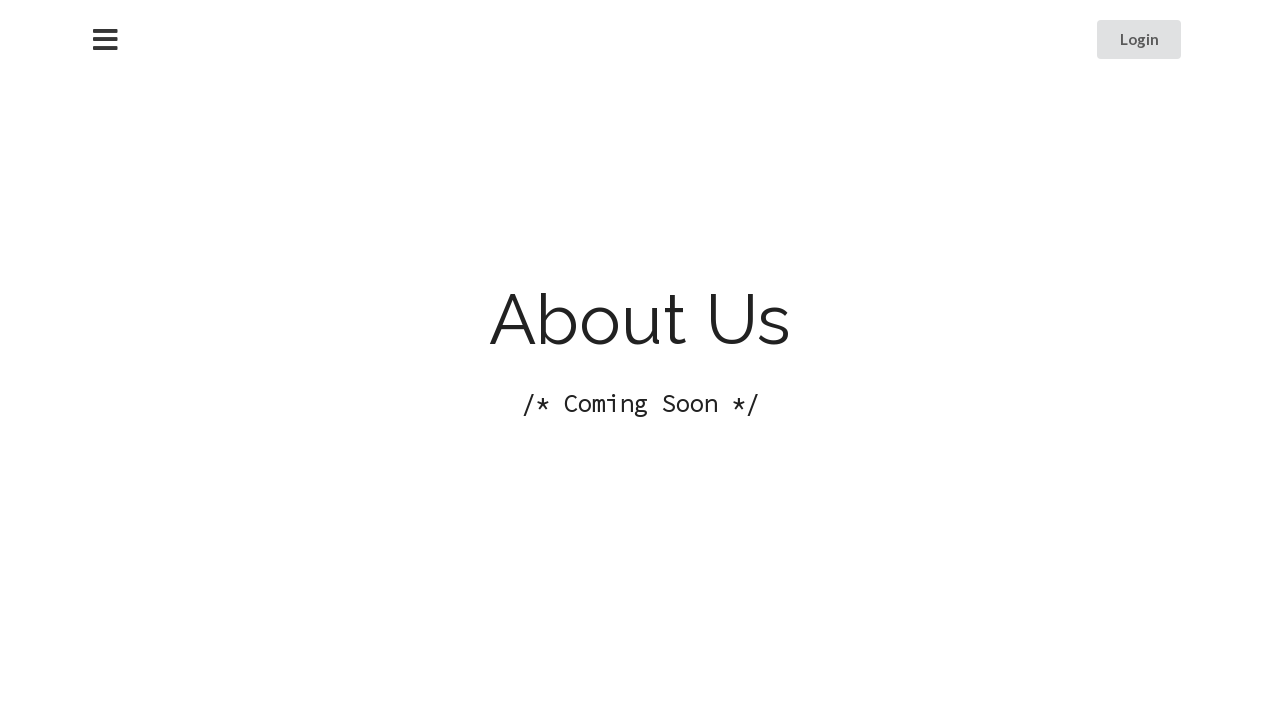